Tests the VOICEVOX text-to-speech web interface by selecting a voice from a dropdown menu and interacting with the form elements

Starting URL: https://voicevox.su-shiki.com/vertical/

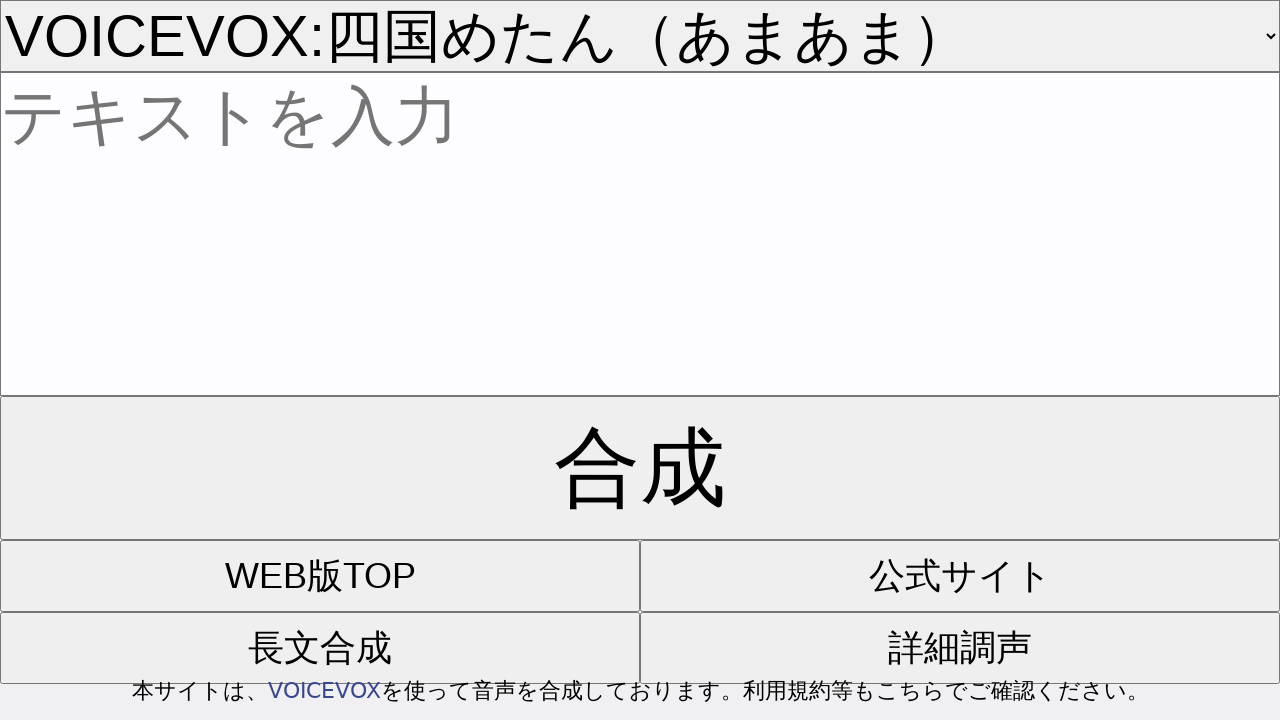

Selected voice '四国めたん(ノーマル)' from speaker dropdown on select[name='speaker']
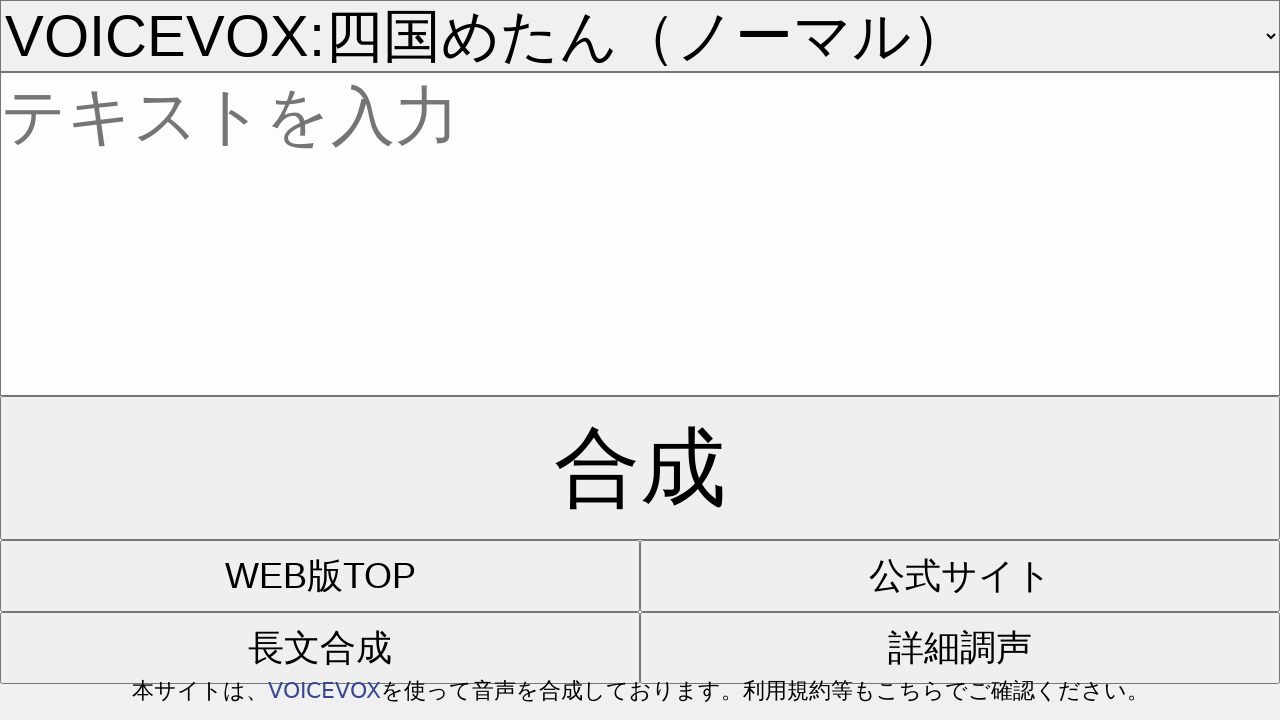

Form link element became visible
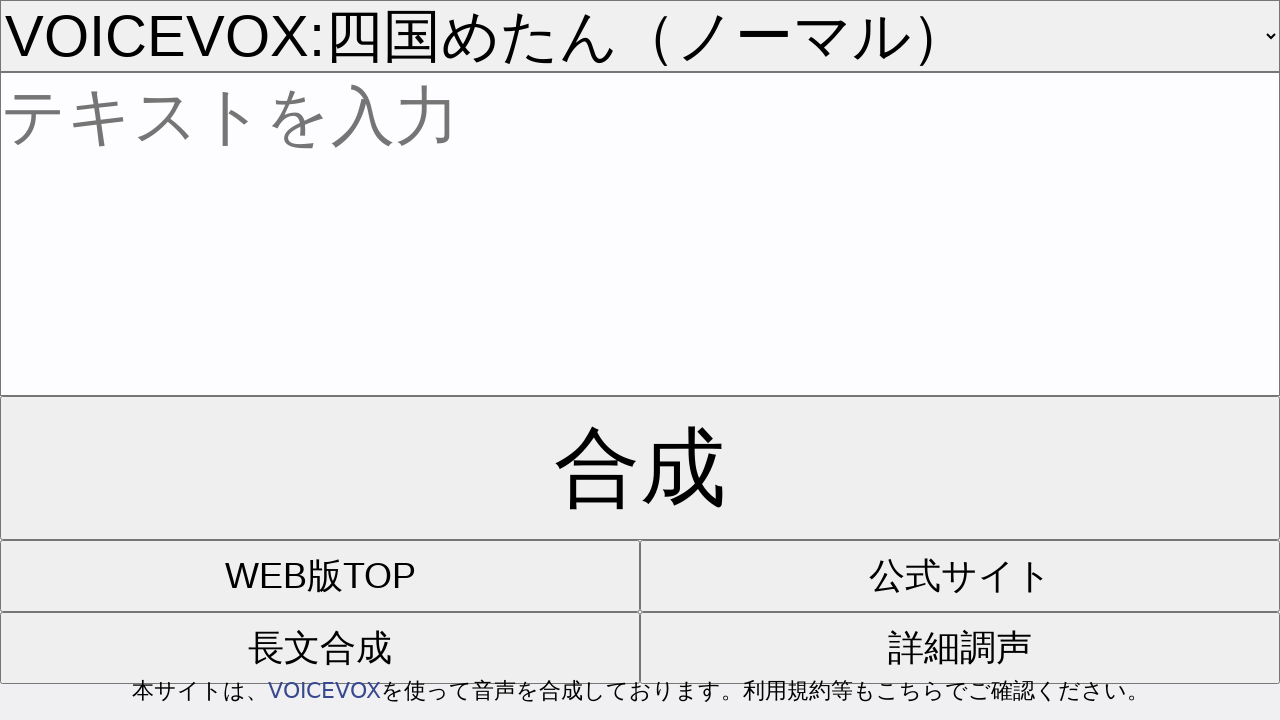

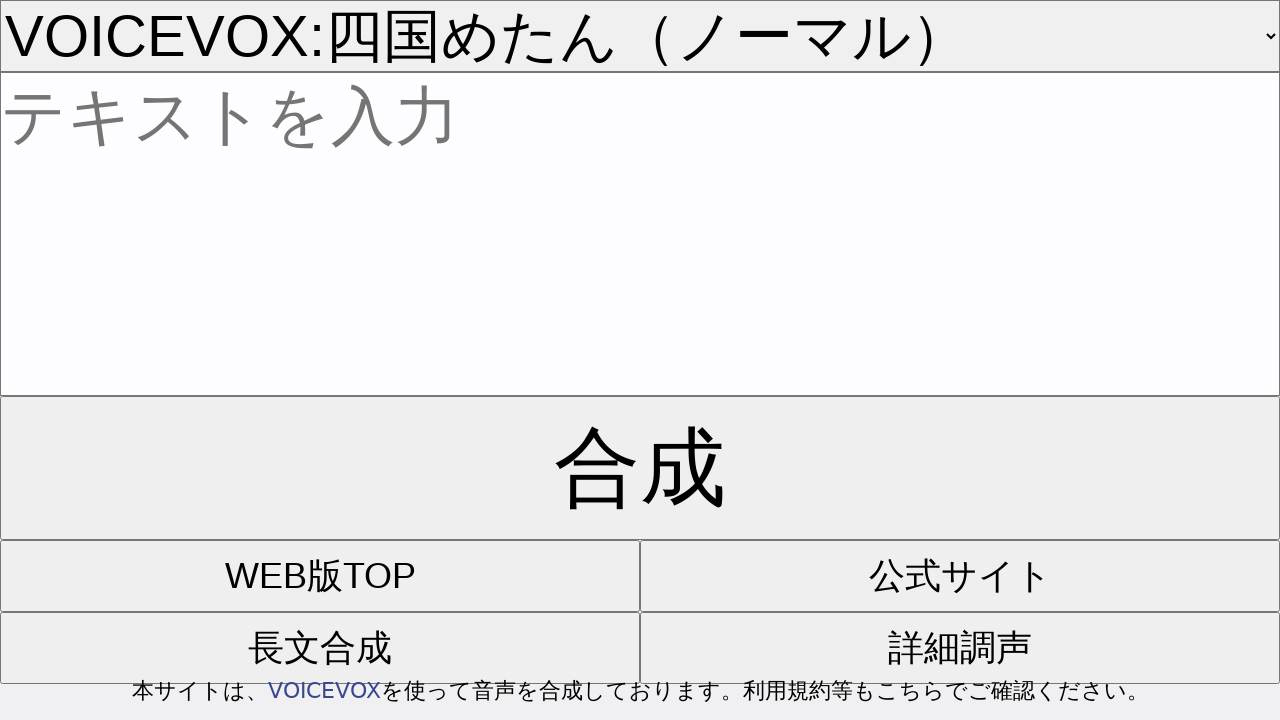